Tests alert handling functionality by triggering a simple alert dialog and accepting it

Starting URL: https://demo.automationtesting.in/Alerts.html

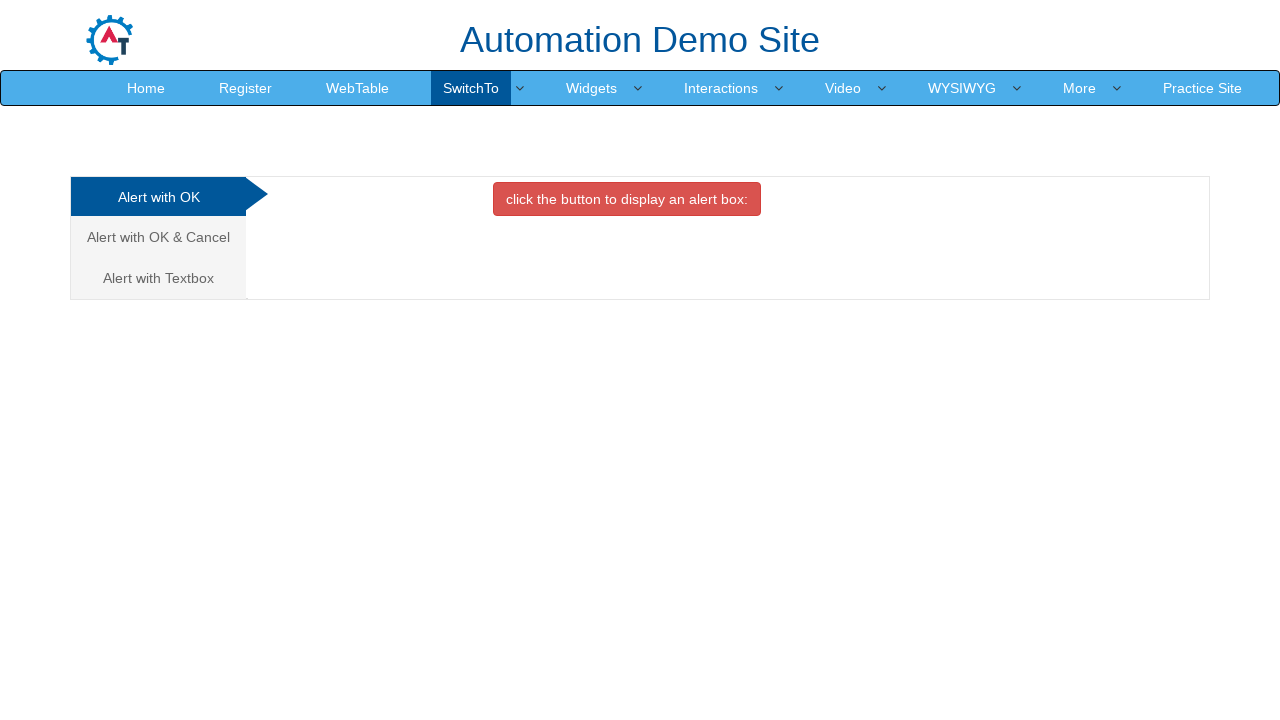

Clicked on the simple alert tab at (158, 197) on xpath=(//a[@class='analystic'])[1]
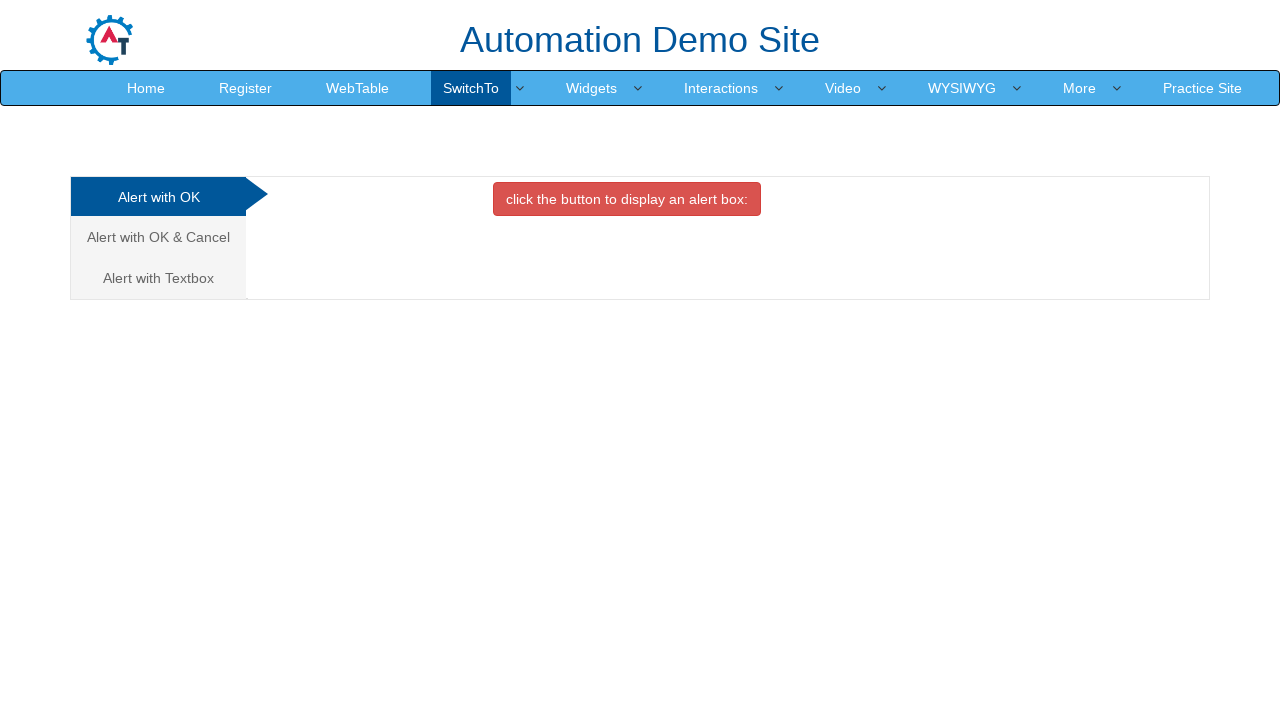

Clicked button to trigger the alert dialog at (627, 199) on xpath=//button[@onclick='alertbox()']
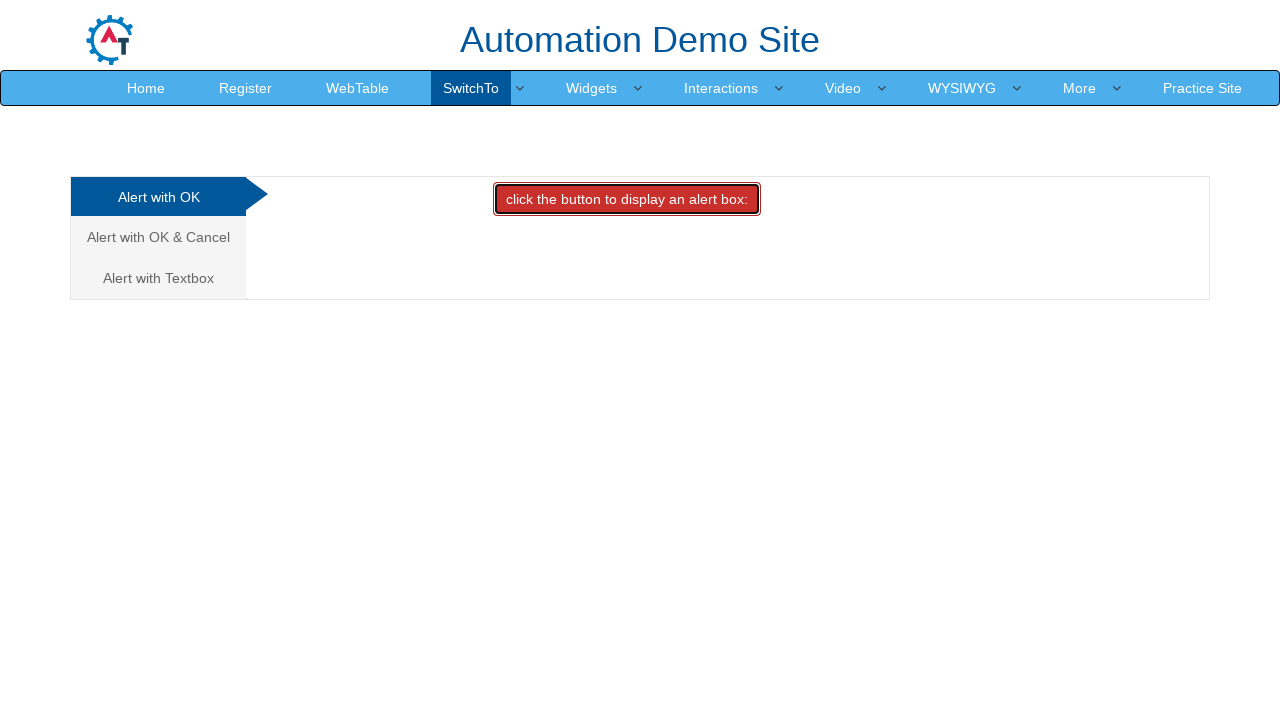

Set up dialog handler to accept alerts
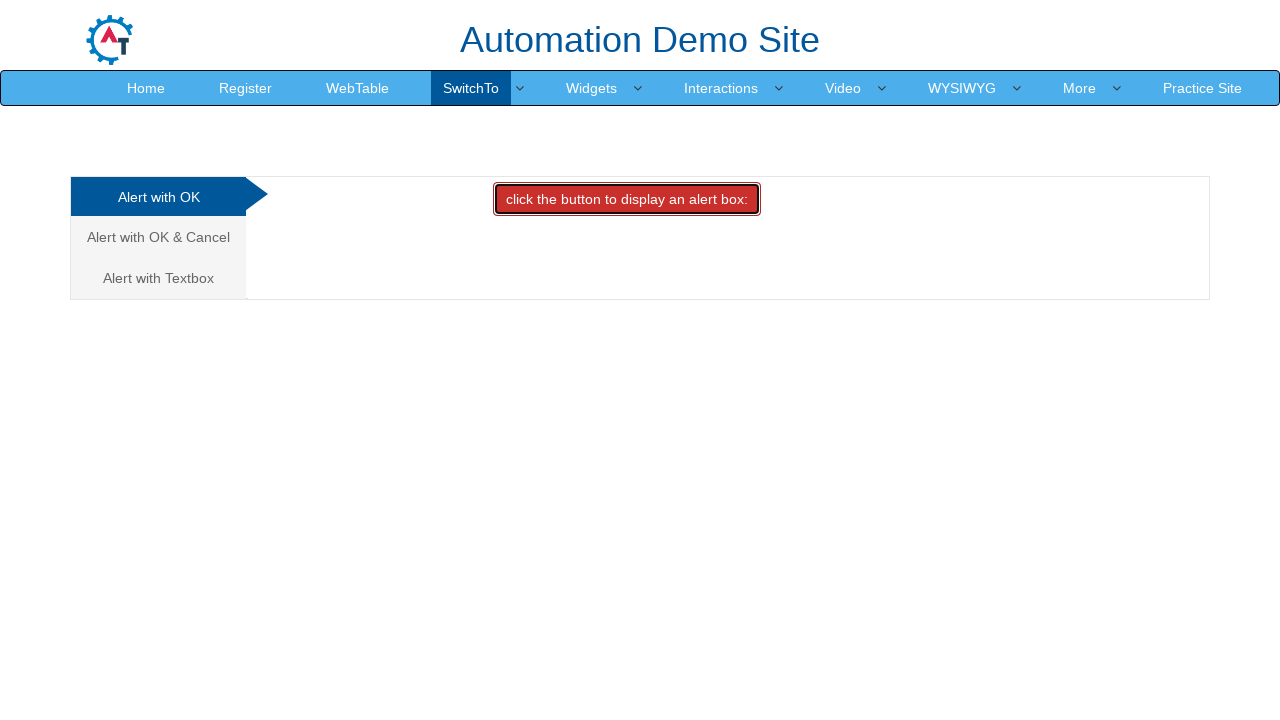

Evaluated JavaScript to trigger pending dialogs
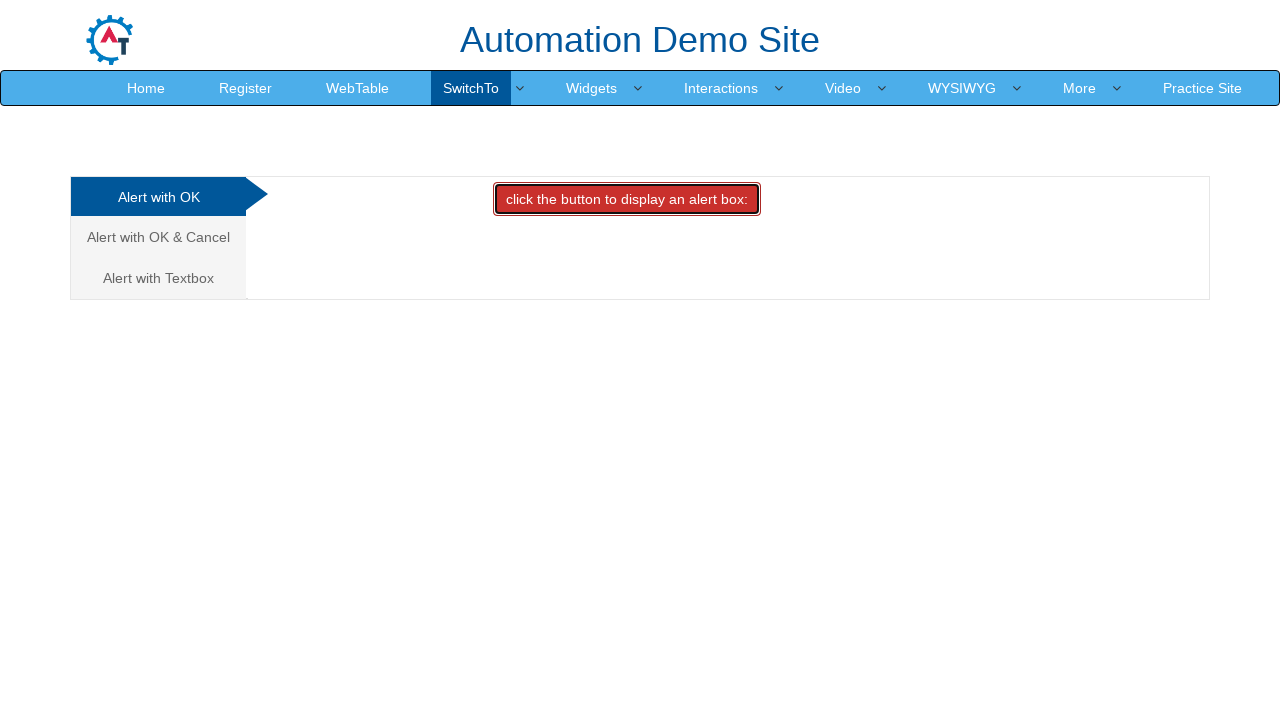

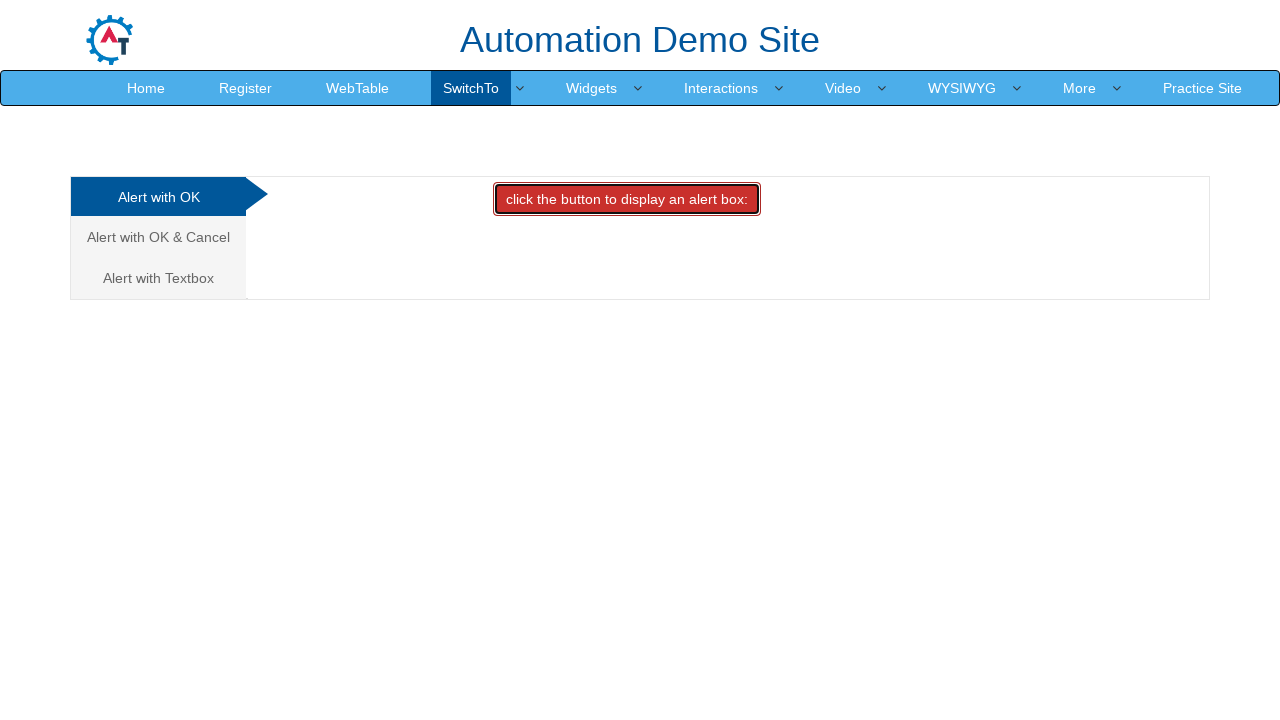